Tests clicking a growing button element that expands over time, then verifies that "Event Triggered" status message appears after the click.

Starting URL: https://testpages.herokuapp.com/styled/challenges/growing-clickable.html

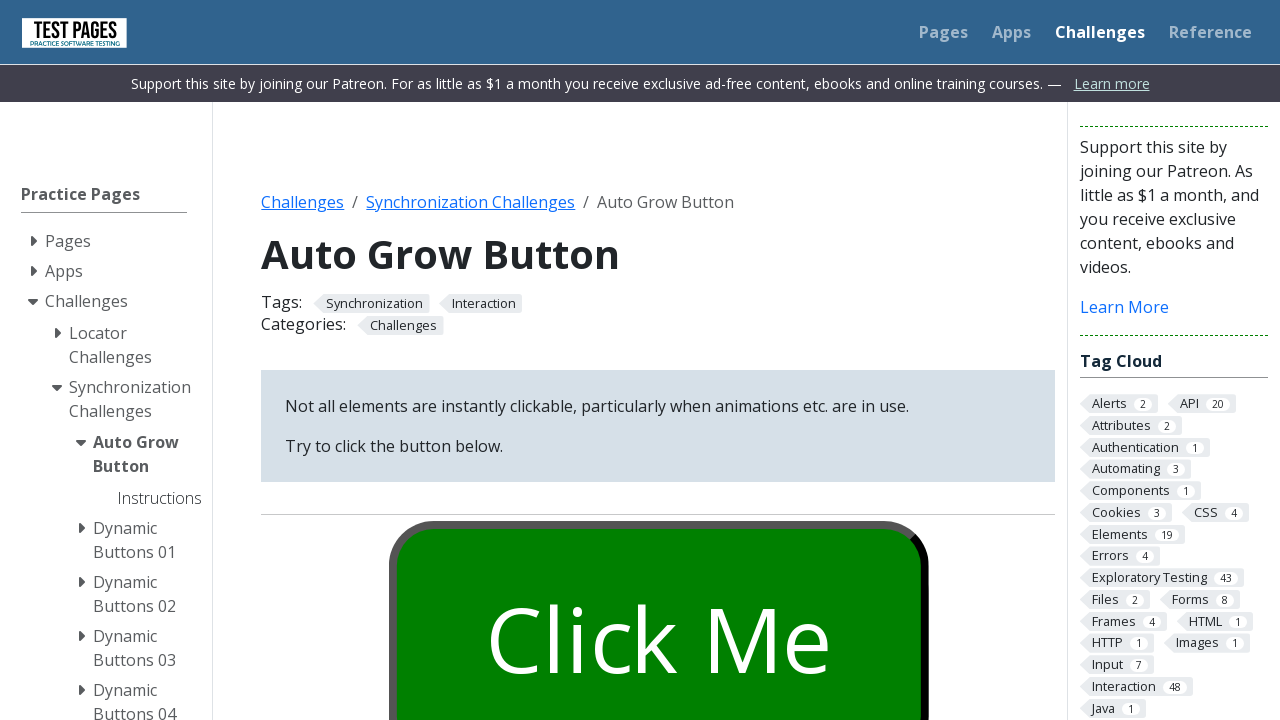

Waited for growing button to fully expand and reach 'grown' state
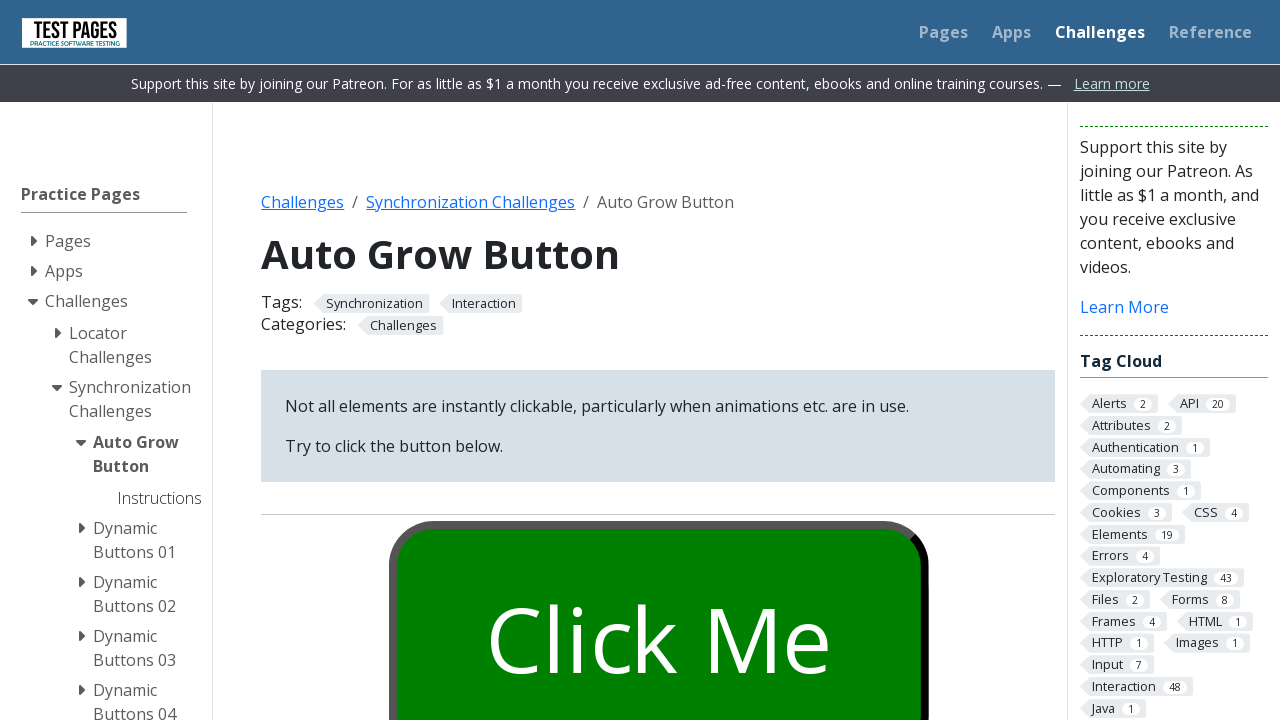

Clicked the fully grown button element at (658, 600) on button.styled-click-button.showgrow.grown
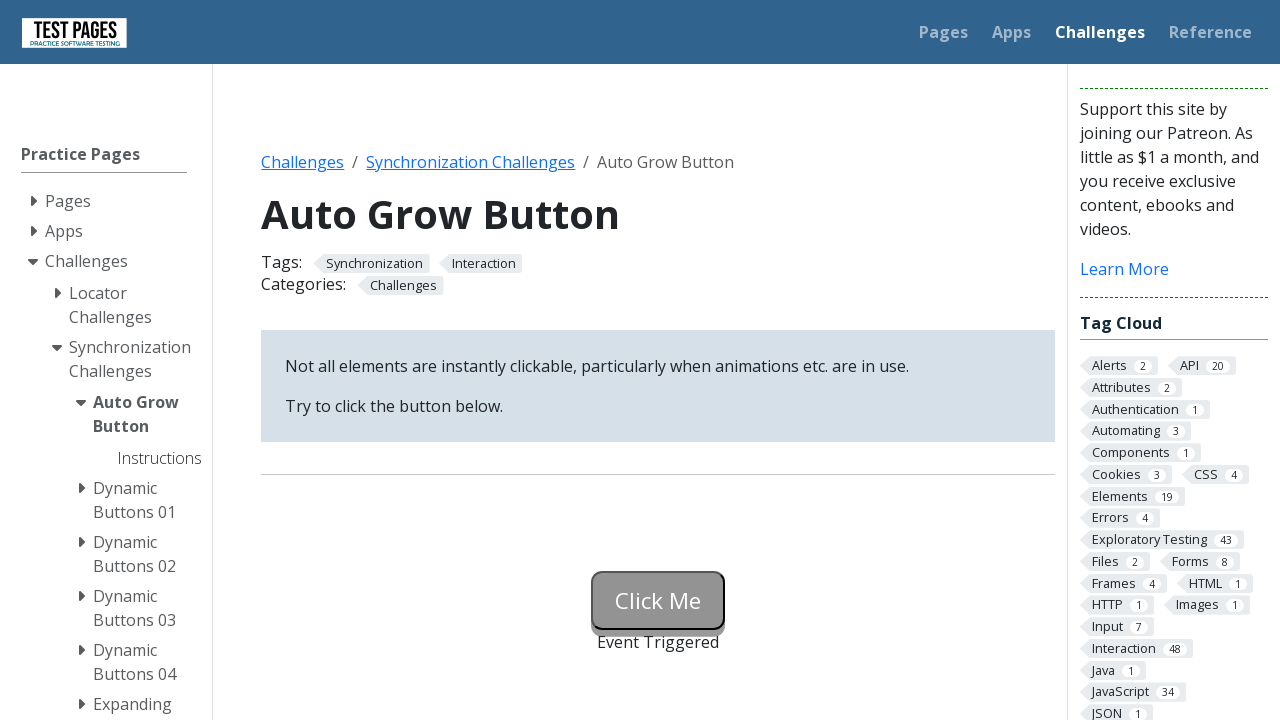

Status message element appeared on page
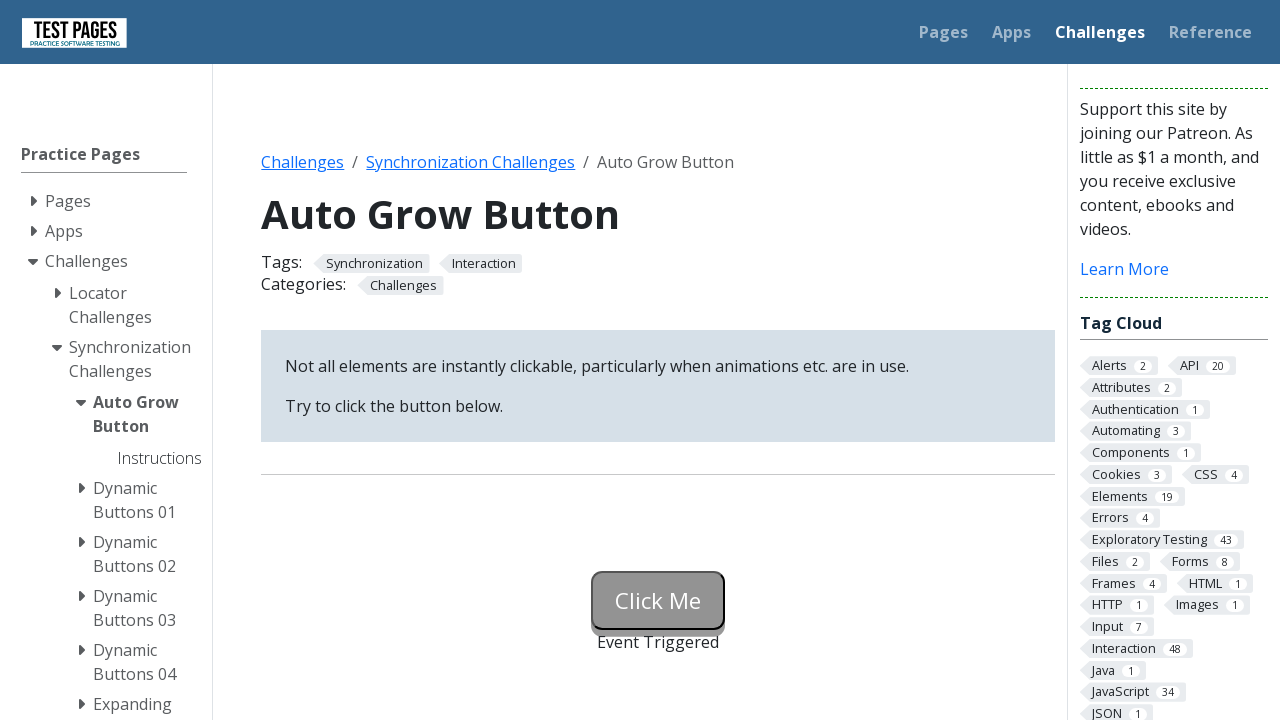

Retrieved status text: 'Event Triggered'
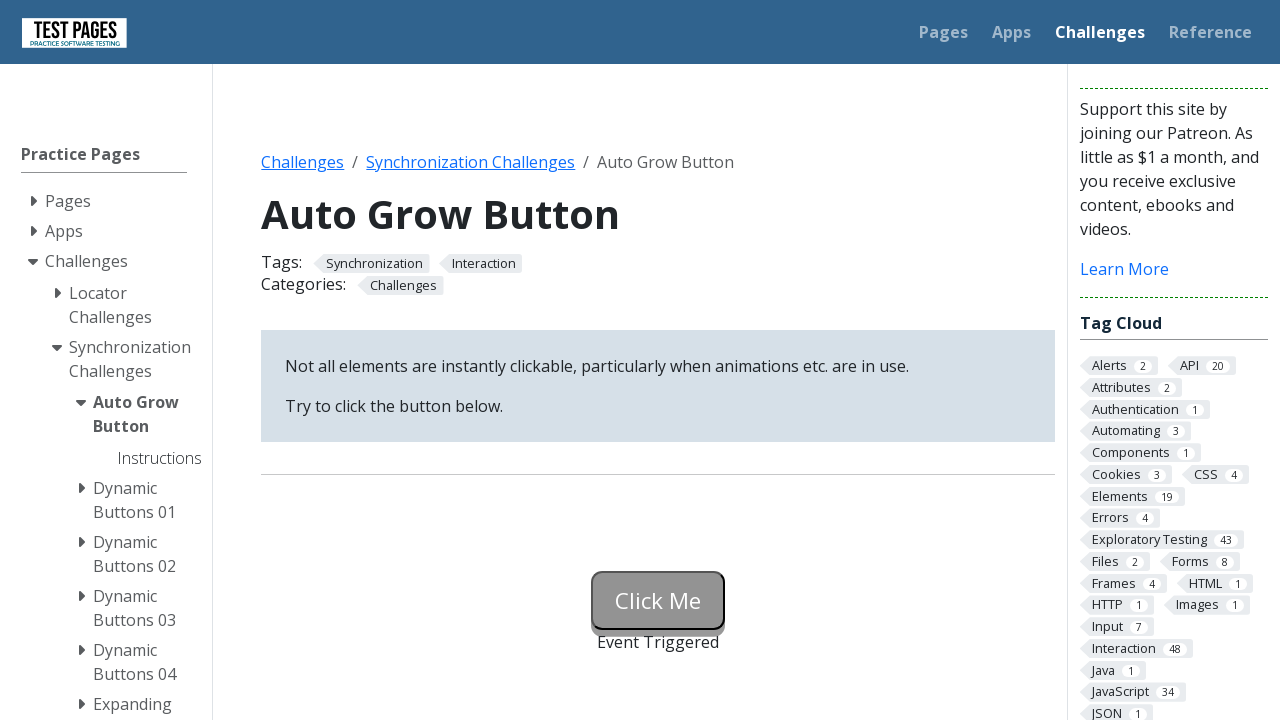

Verified that status message shows 'Event Triggered'
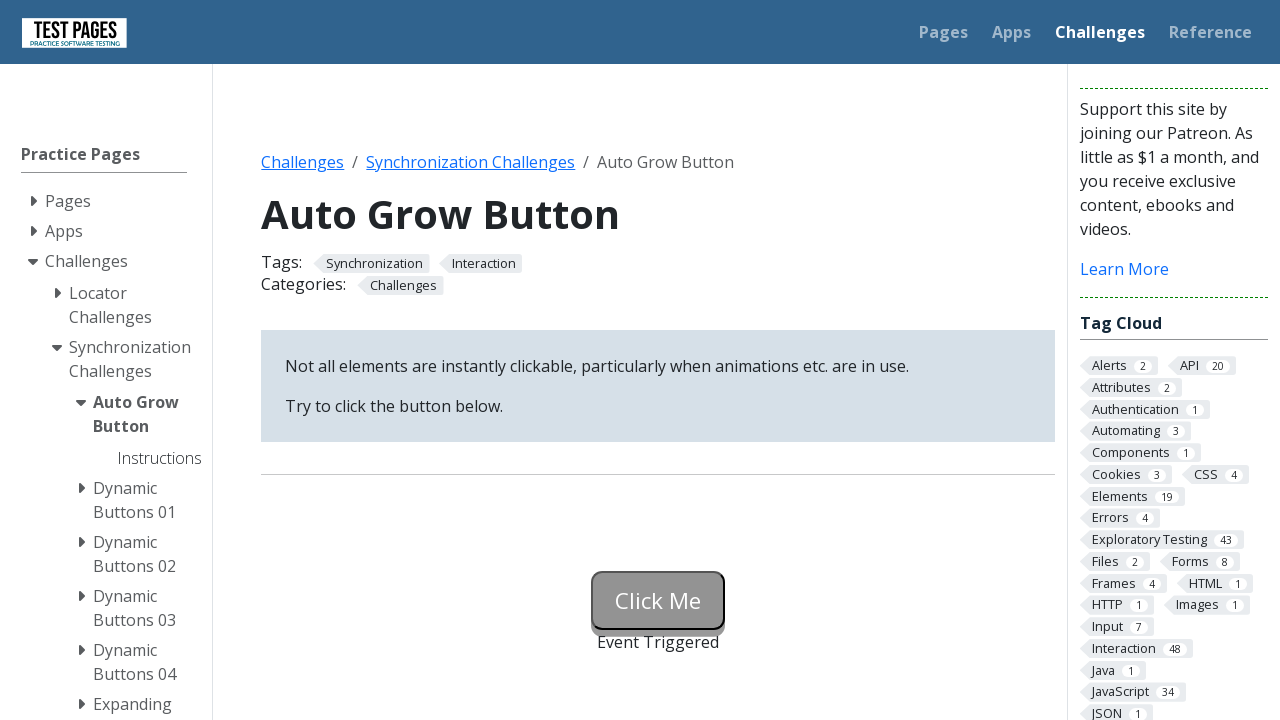

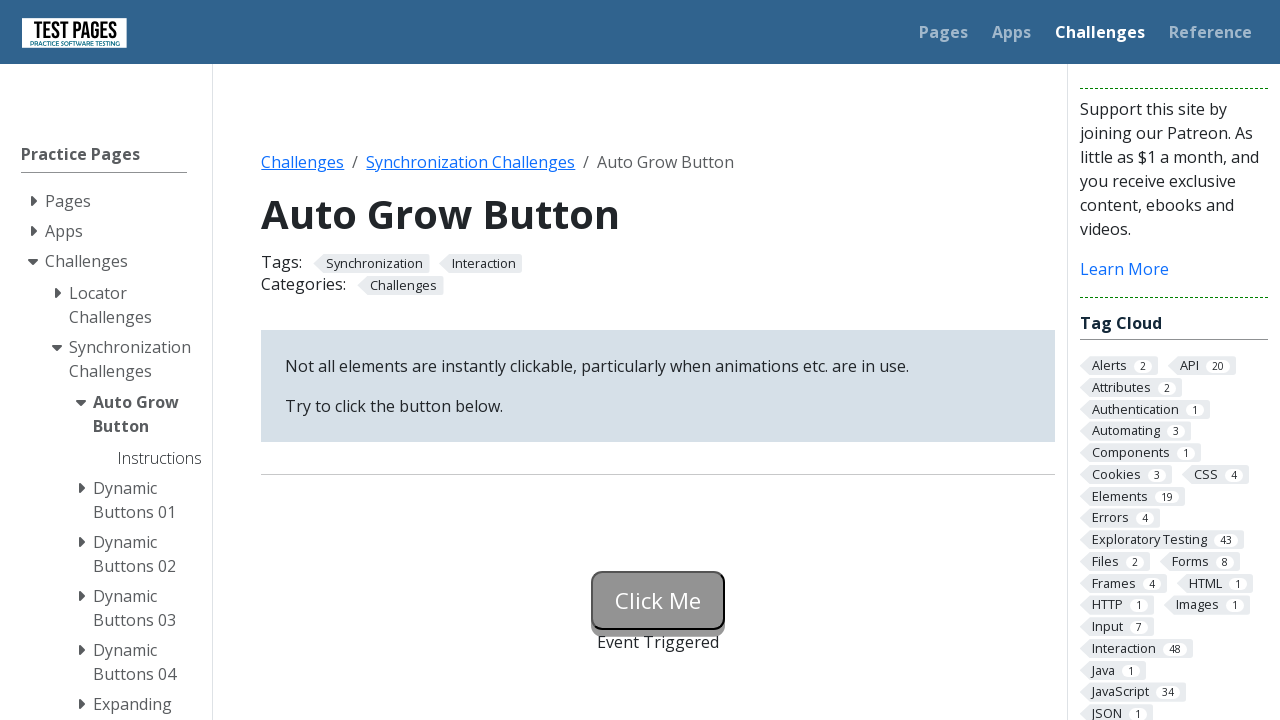